Tests typing text into a text field with backspace-based clearing before typing

Starting URL: https://testkru.com/Elements/TextFields

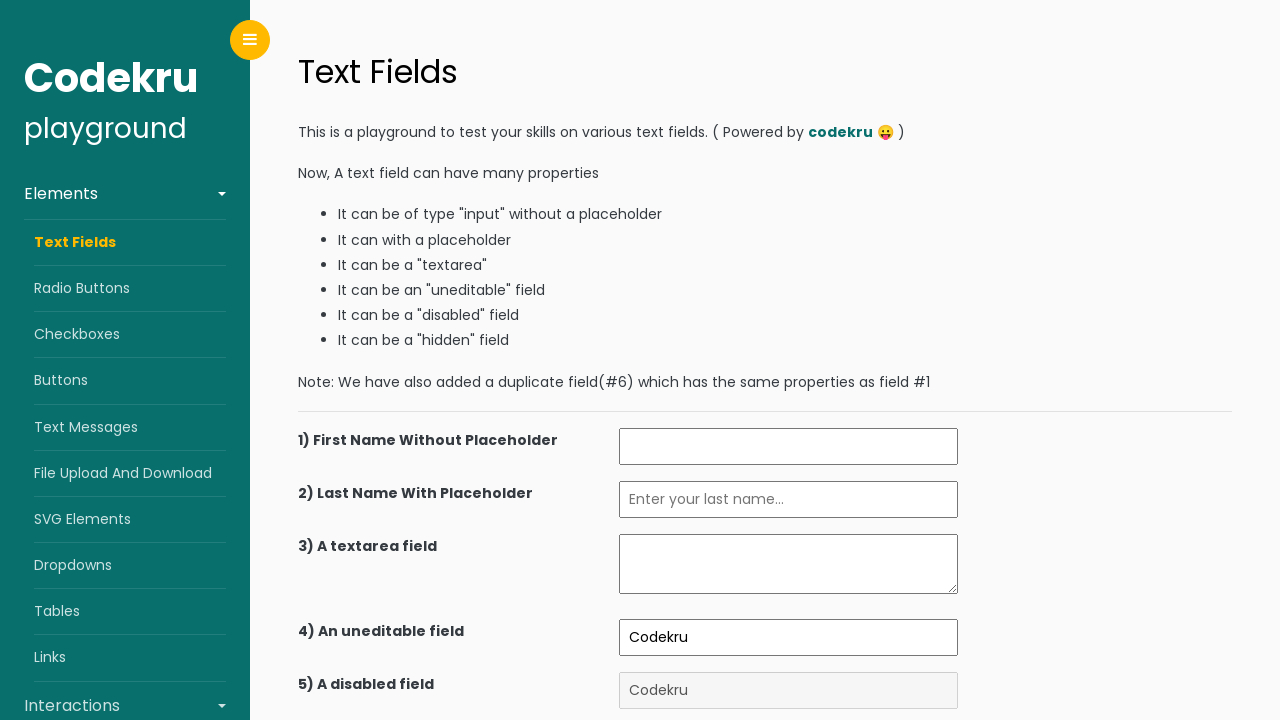

Filled 7th input field with 'text entered By me' on xpath=(//input)[7]
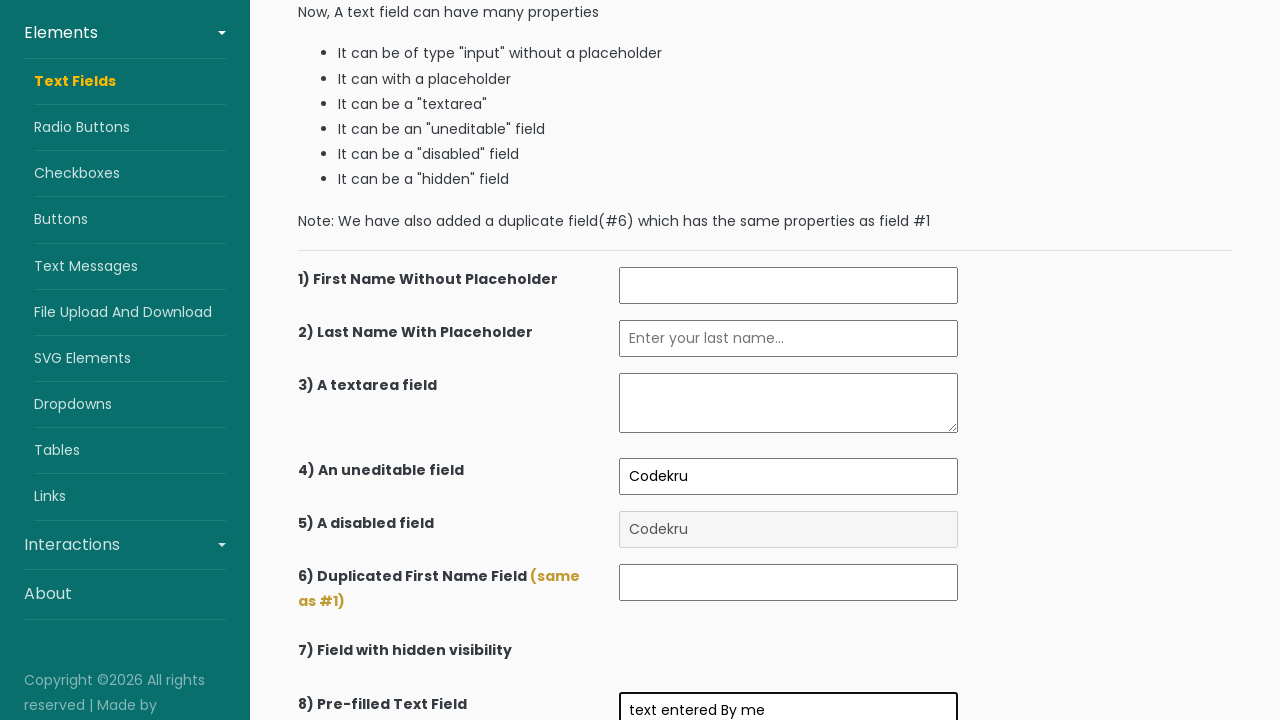

Verified text was correctly entered in 7th input field
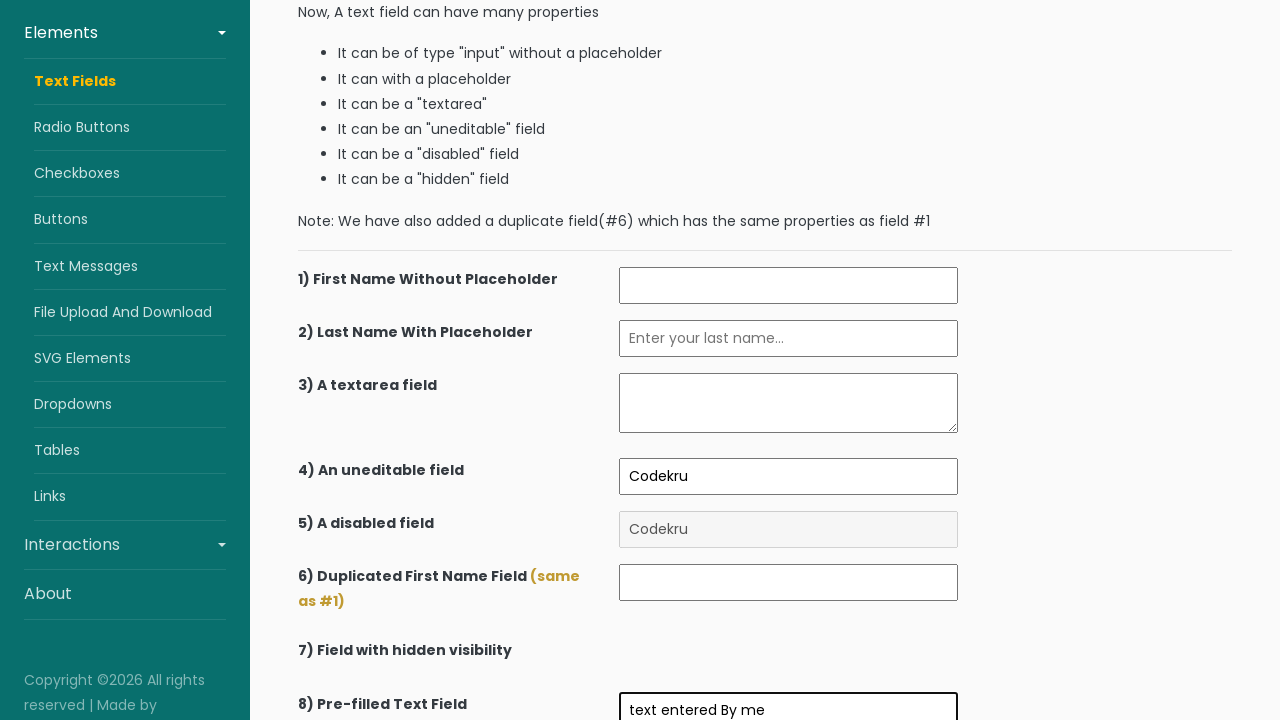

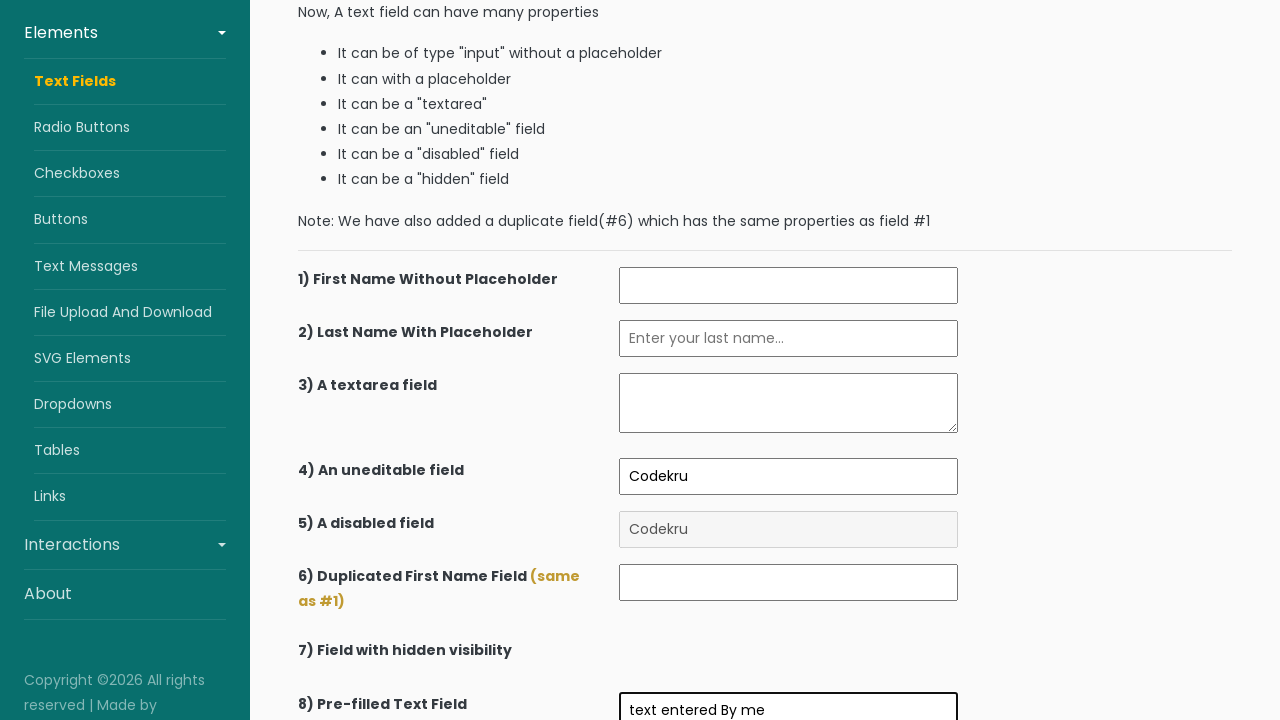